Clicks the Get Started button on the homepage to begin using the application

Starting URL: https://dsportalapp.herokuapp.com/

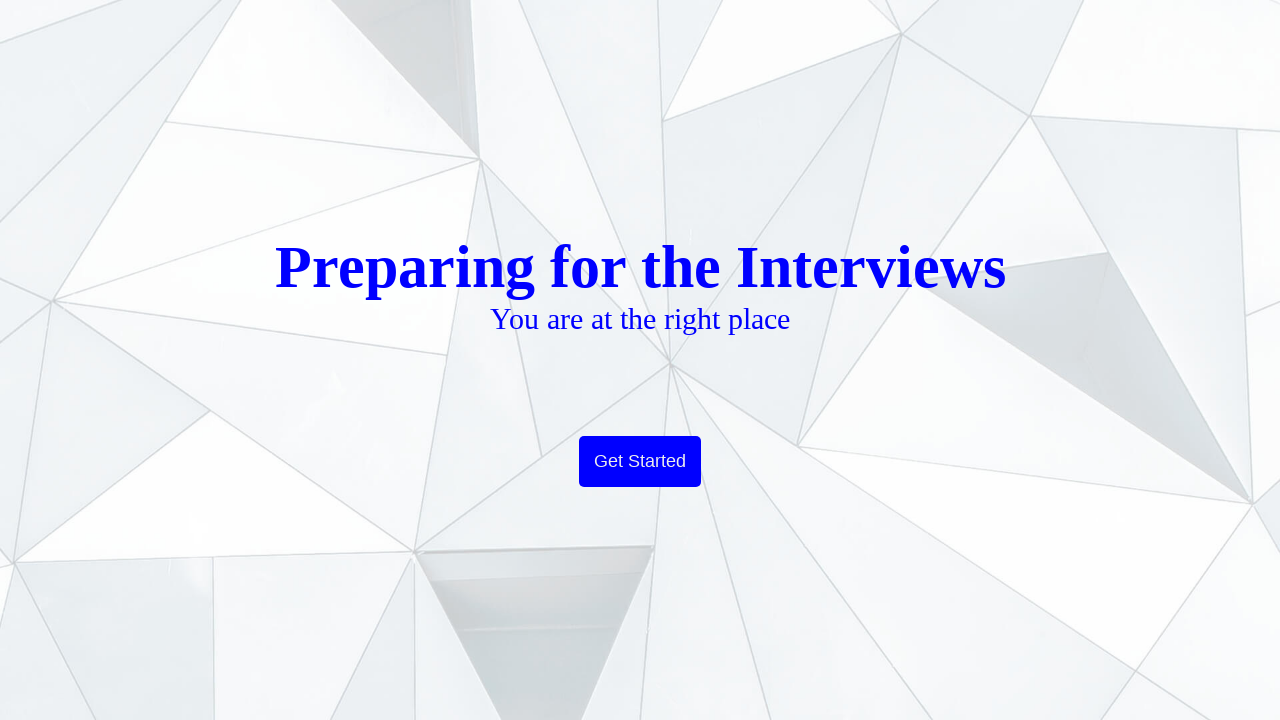

Clicked Get Started button on homepage at (640, 462) on button.btn
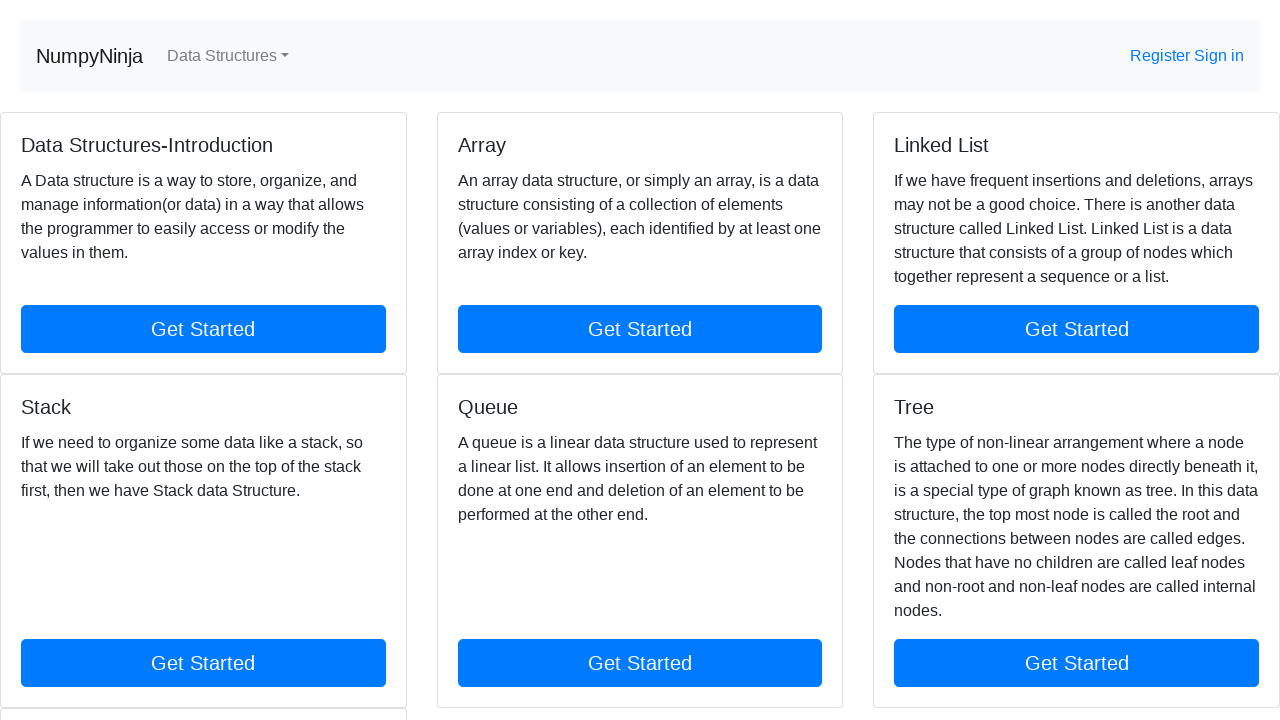

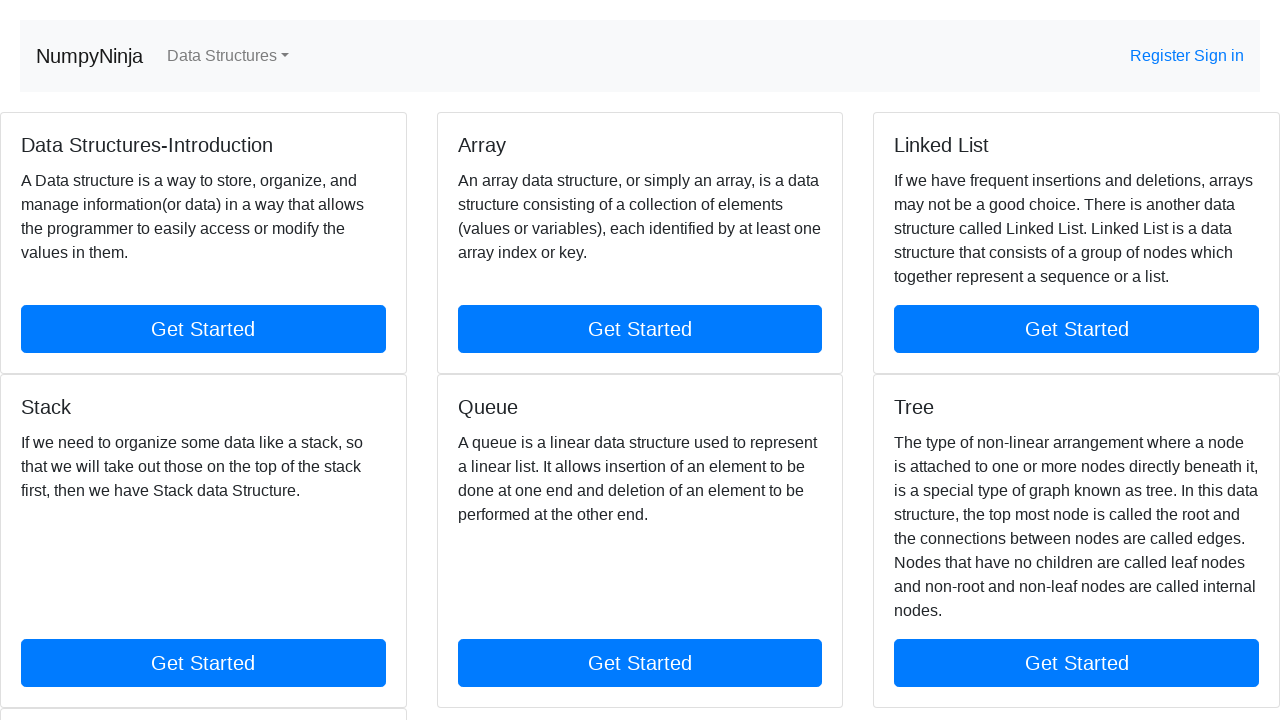